Tests keyboard actions on an auto-complete input field by typing "You are Exceptional" using shift key combinations for capital letters

Starting URL: https://demoqa.com/auto-complete

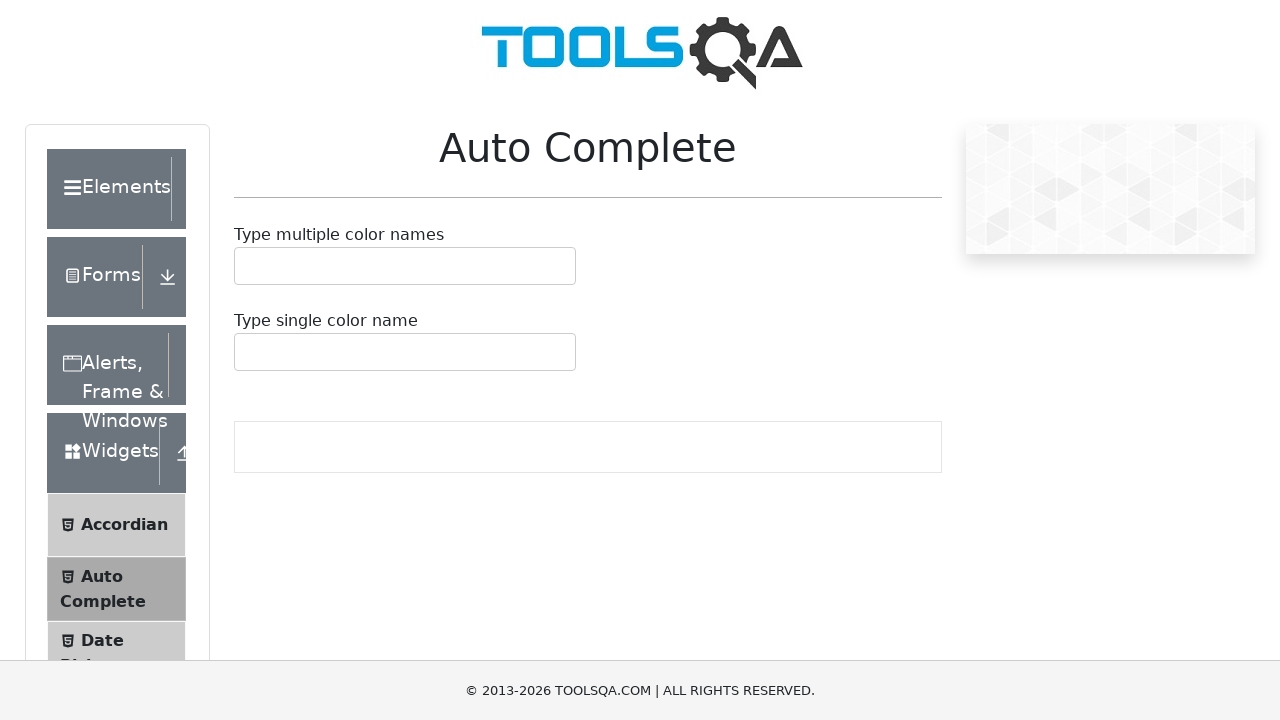

Clicked on the auto-complete input container at (405, 352) on #autoCompleteSingleContainer
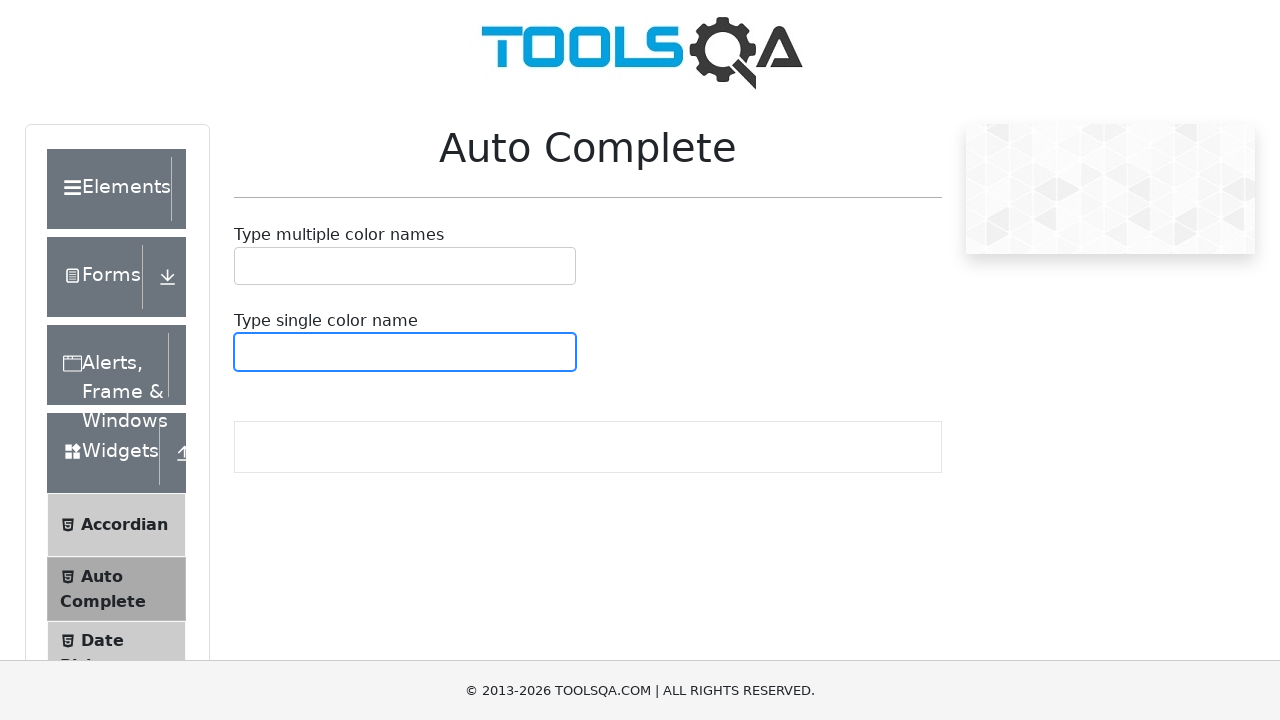

Pressed Shift key down
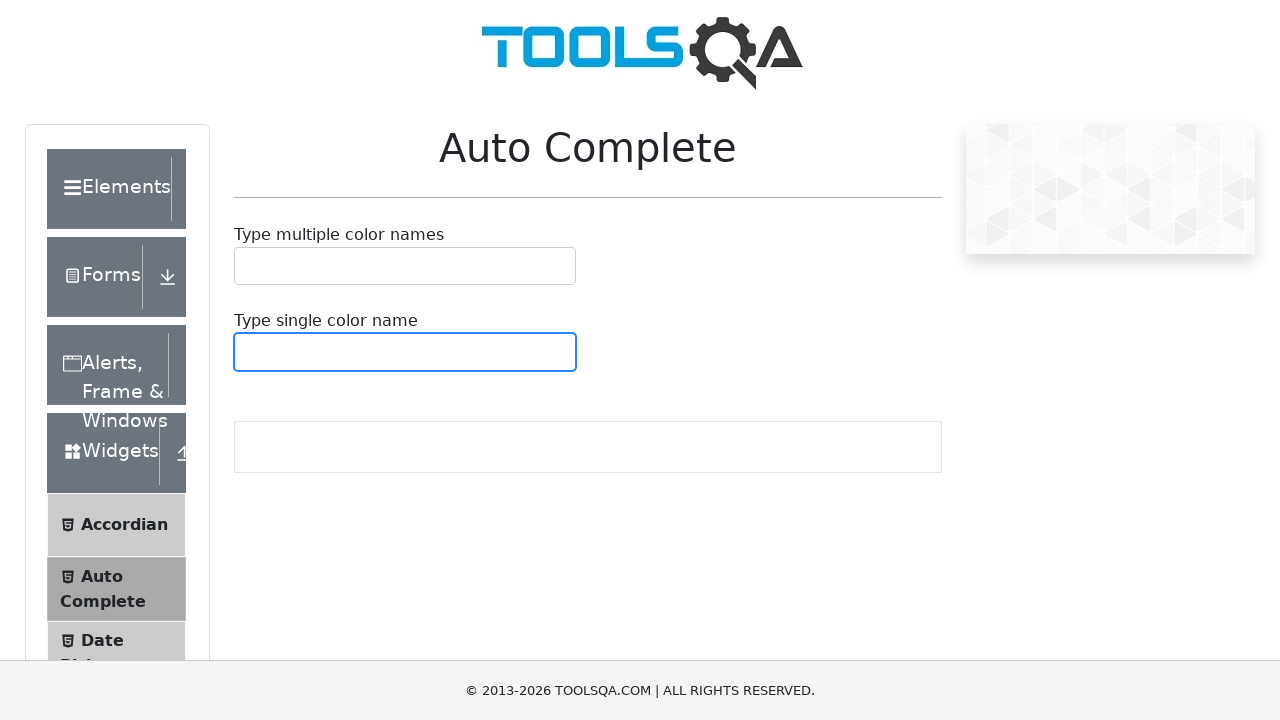

Pressed 'y' key to type capital 'Y'
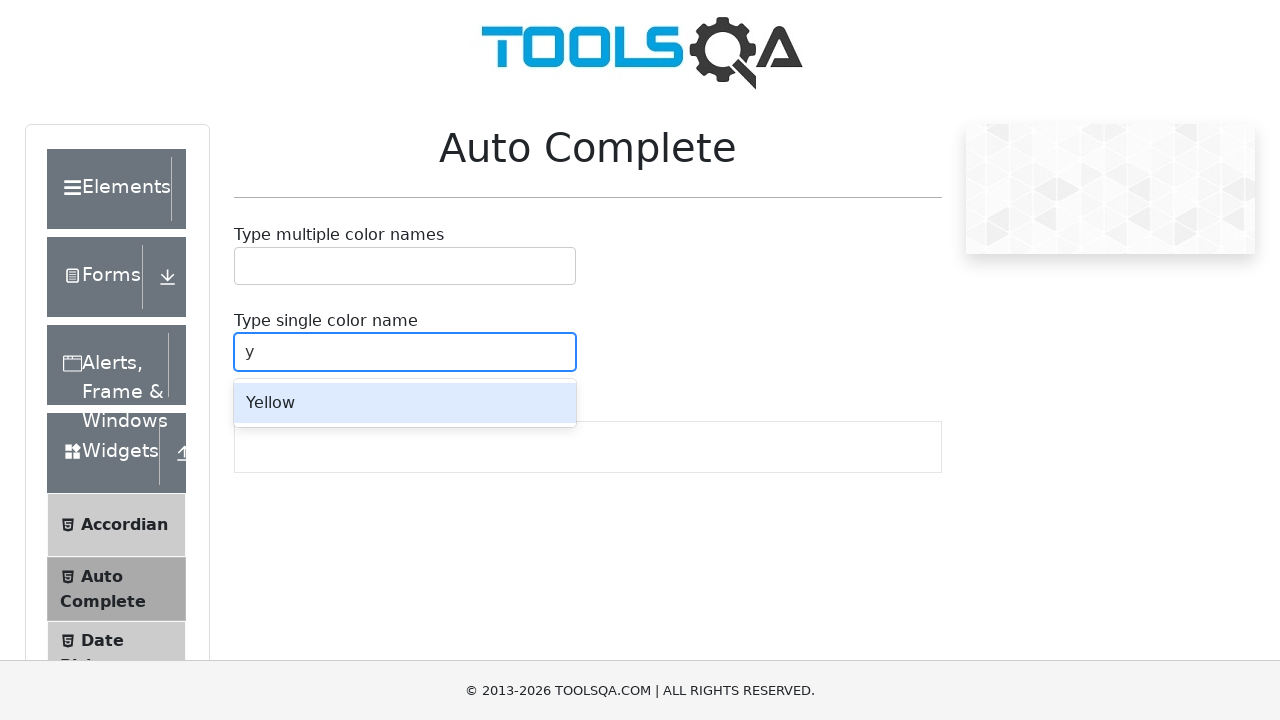

Released Shift key
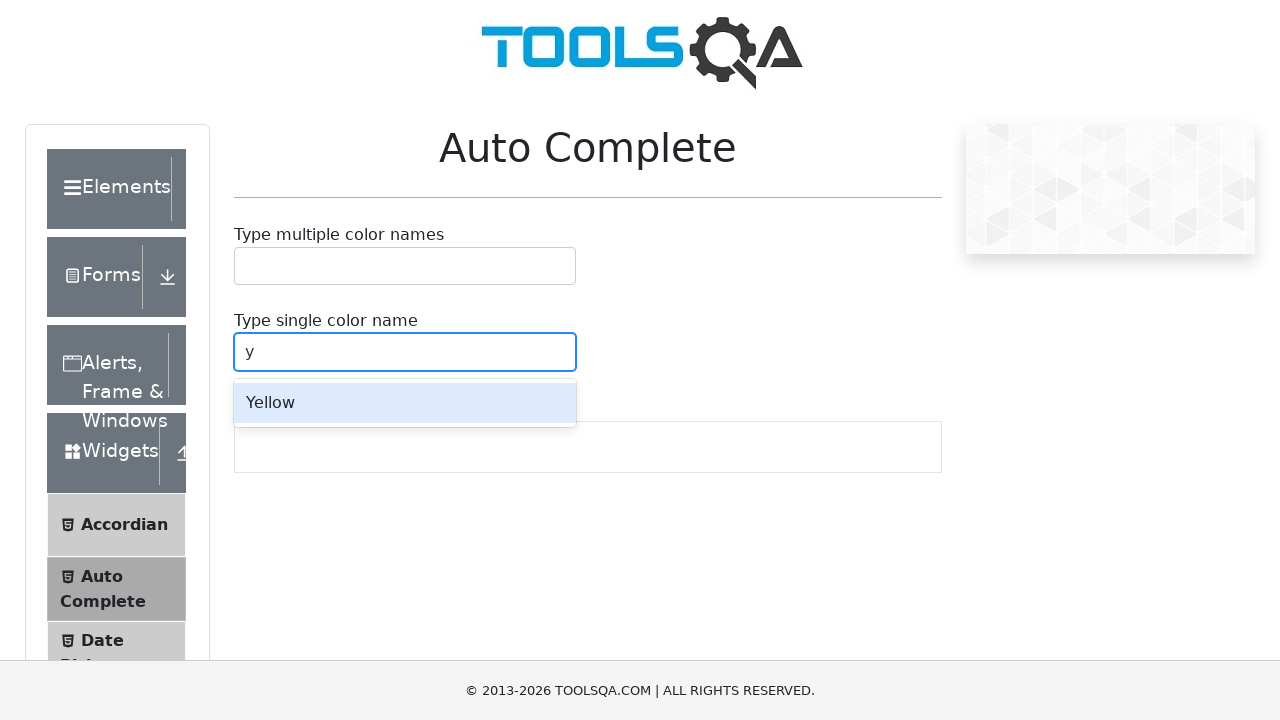

Typed 'ou are ' in the input field
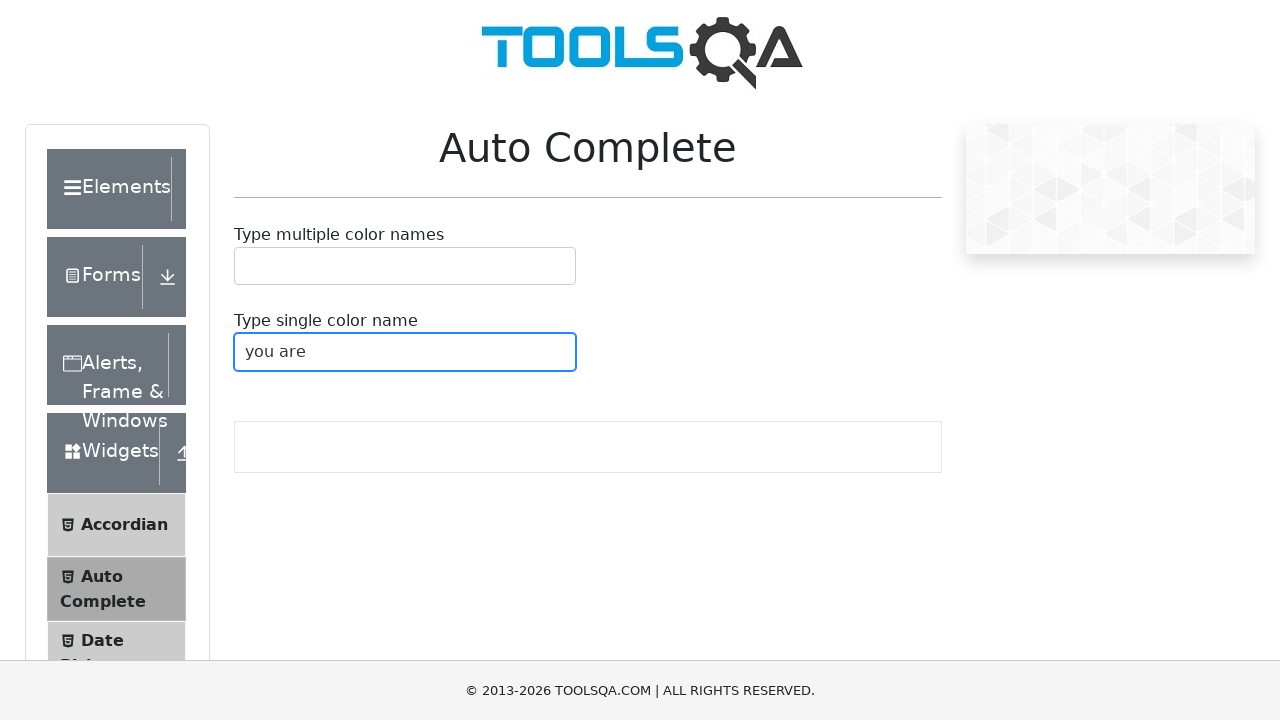

Pressed Shift key down
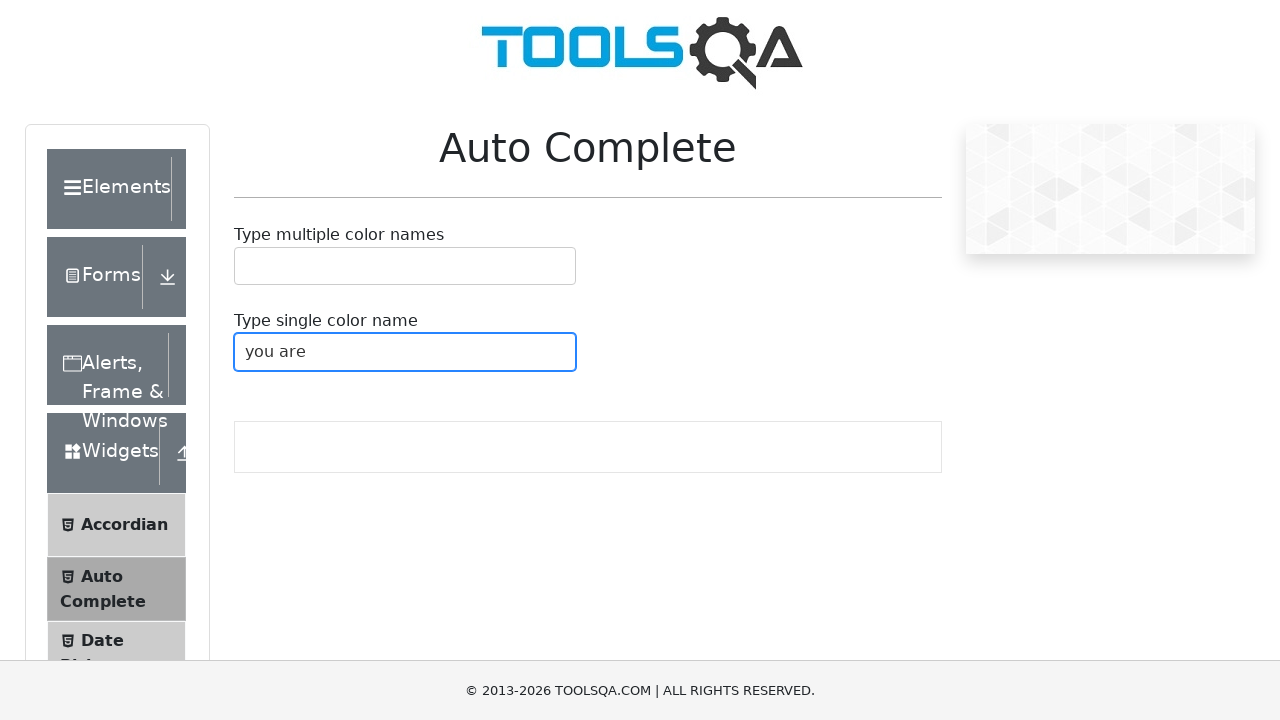

Pressed 'e' key to type capital 'E'
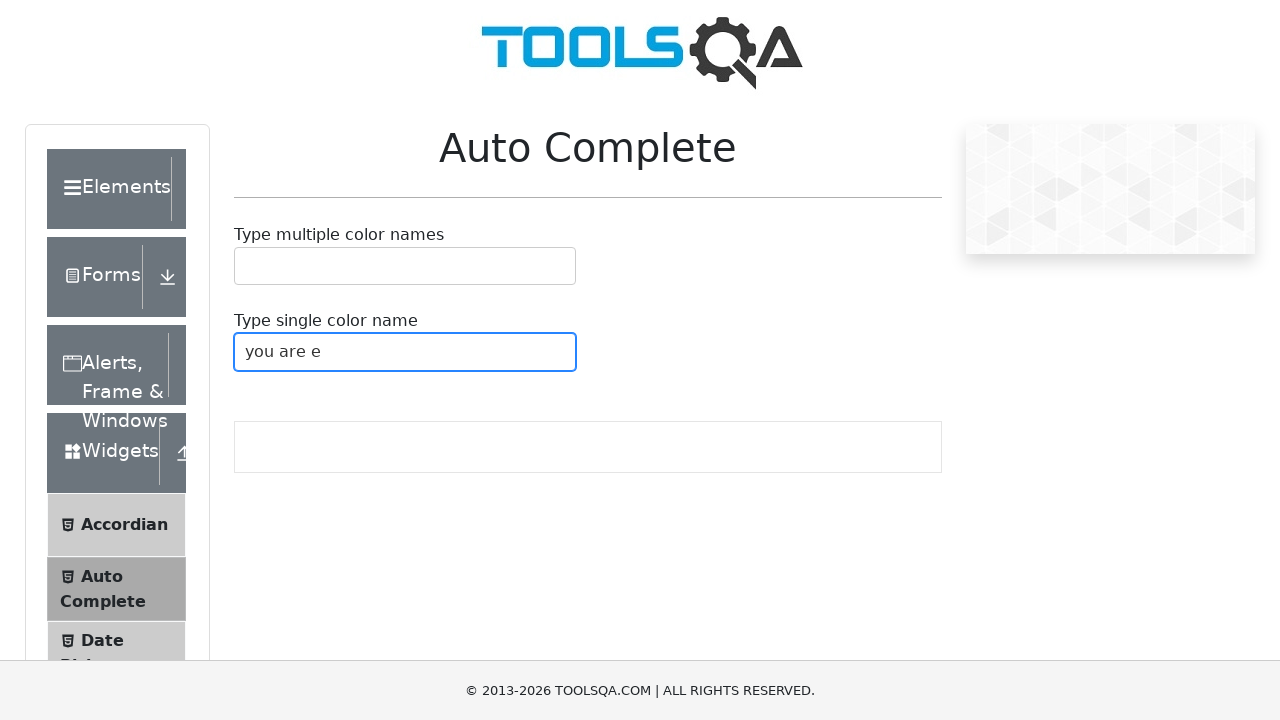

Released Shift key
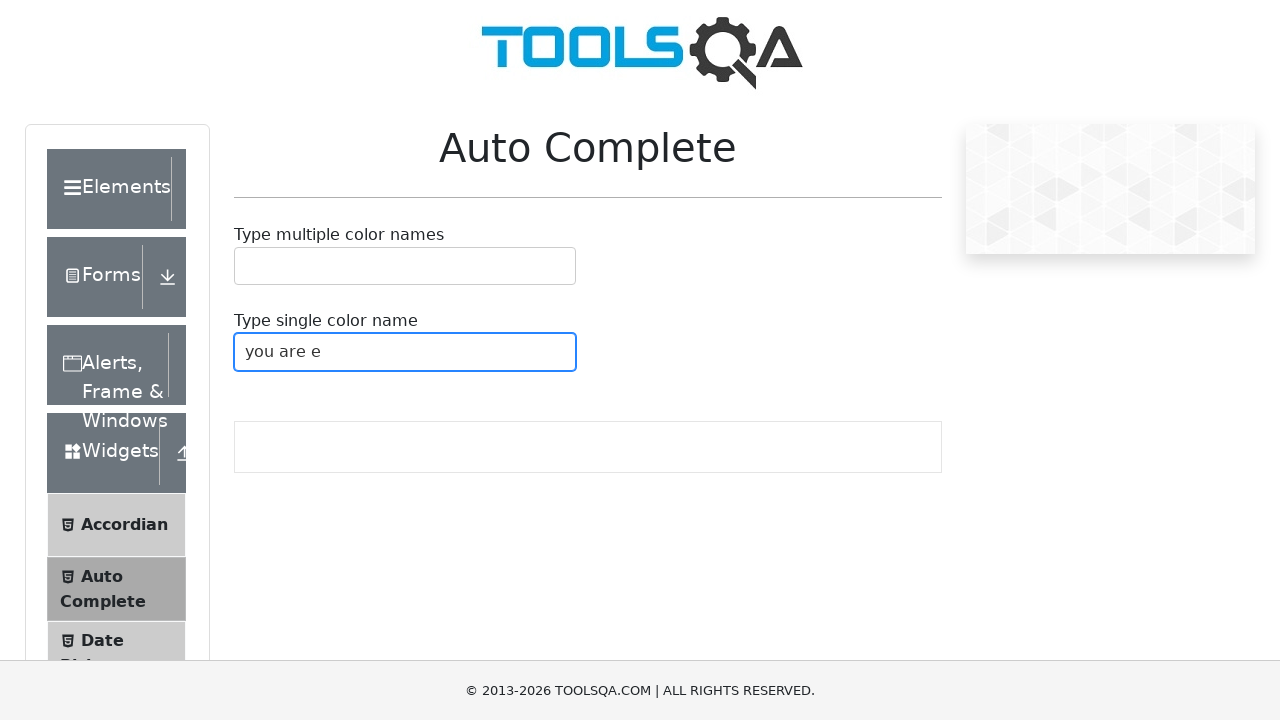

Typed 'xceptional' in the input field
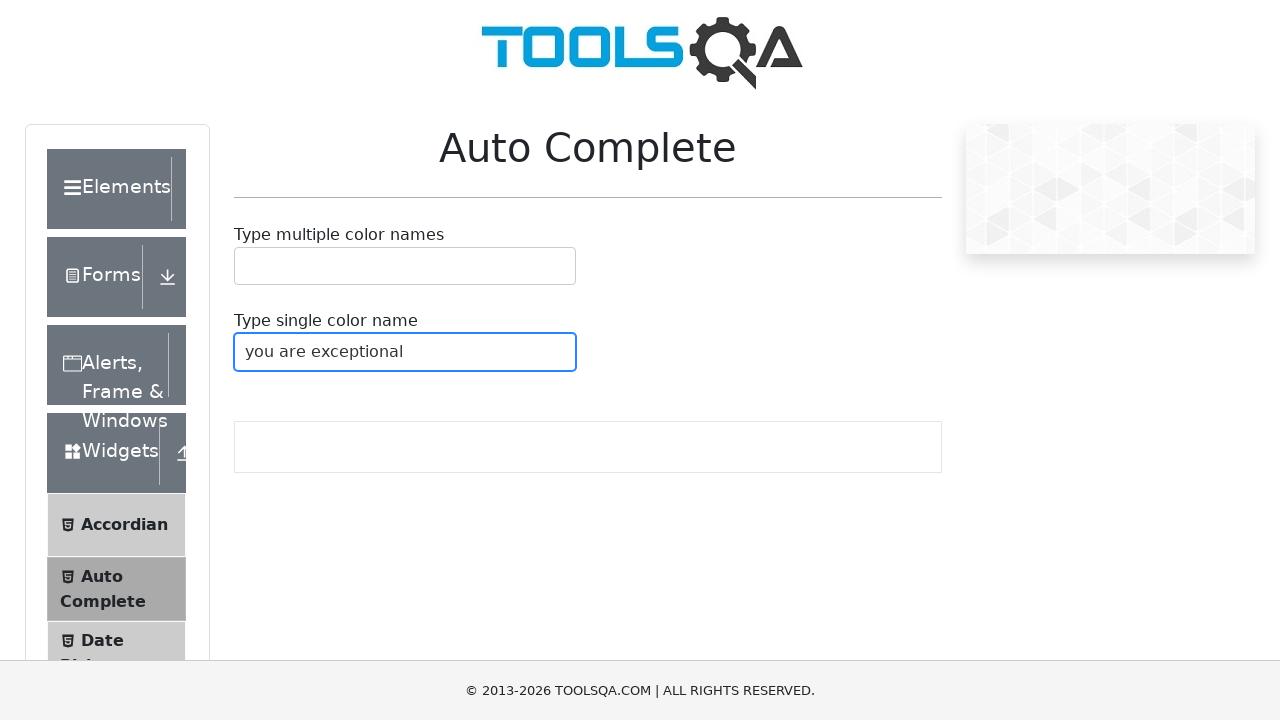

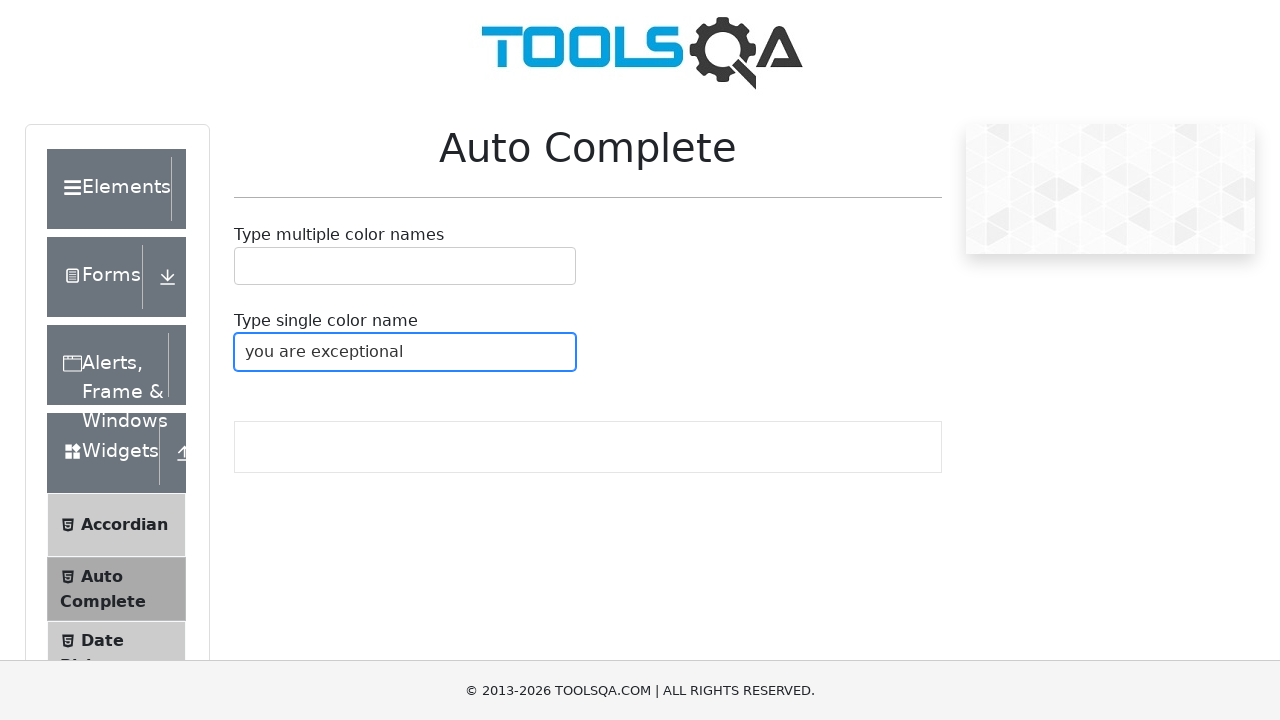